Navigates to a page, clicks a link identified by a mathematically calculated text value, then fills out a form with personal information (first name, last name, city, country) and submits it.

Starting URL: http://suninjuly.github.io/find_link_text

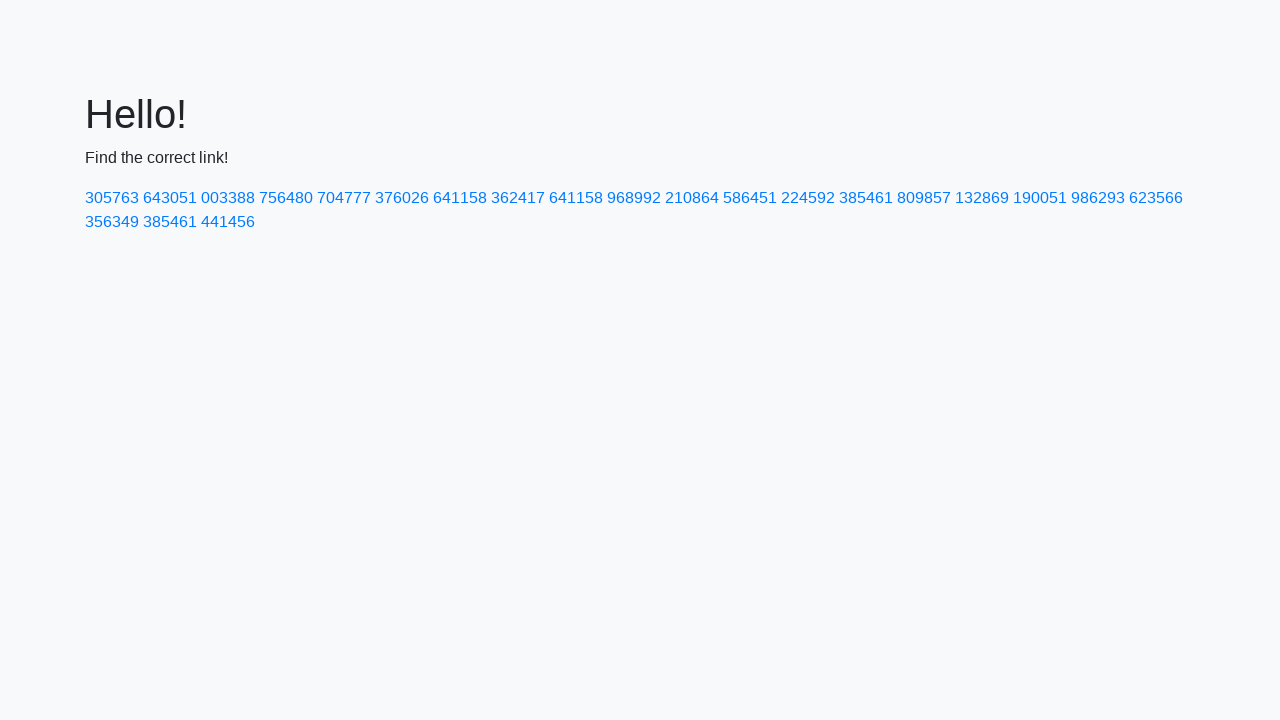

Clicked link with calculated text value: 224592 at (808, 198) on text=224592
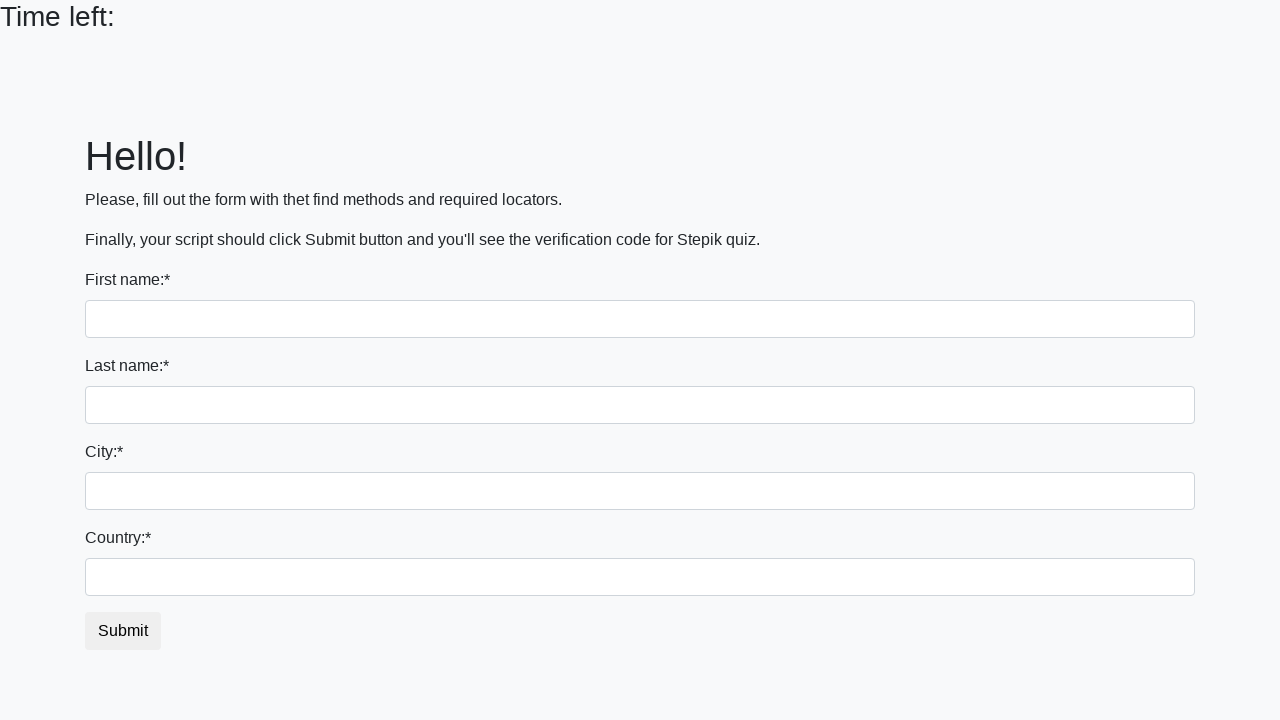

Form page loaded and input fields are visible
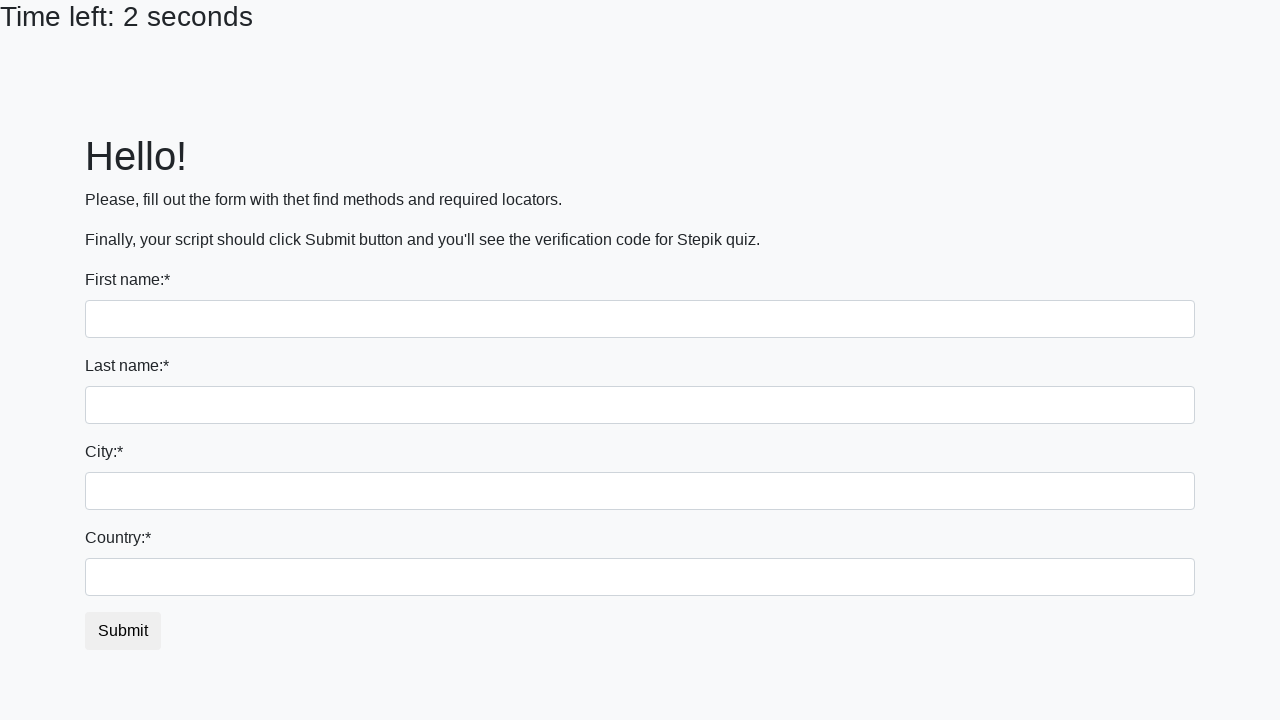

Filled first name field with 'Ivan' on input >> nth=0
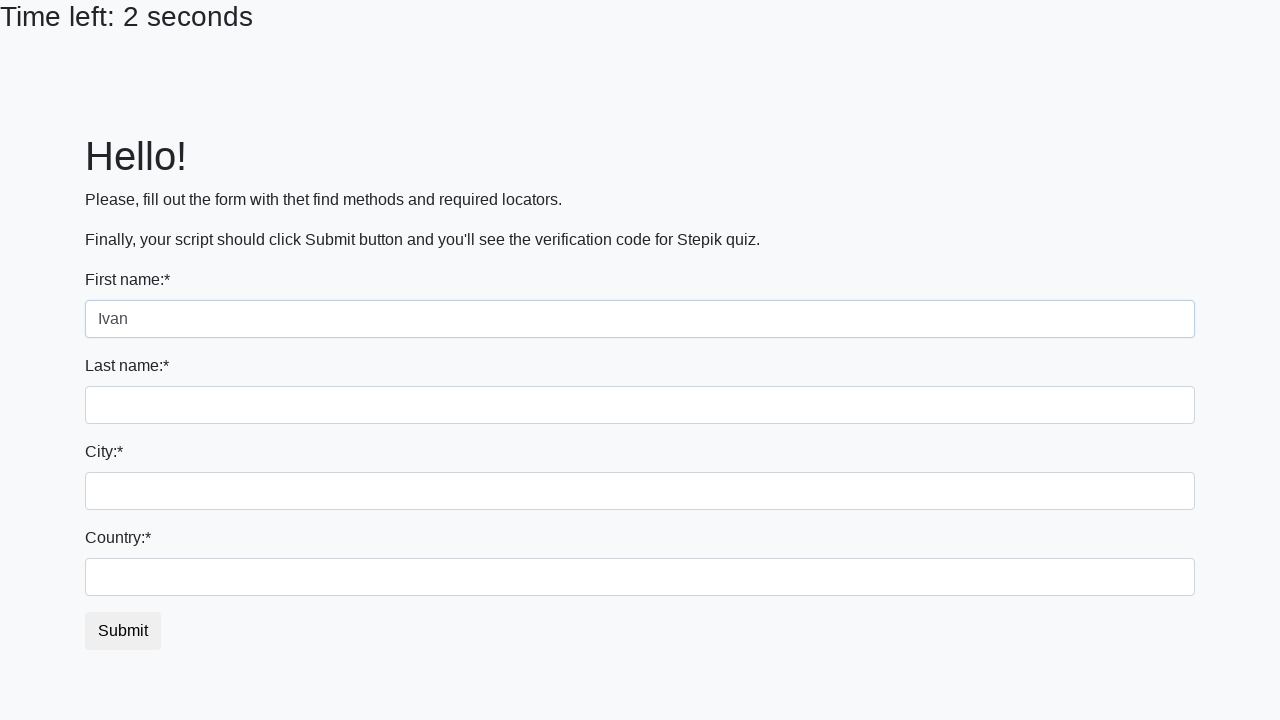

Filled last name field with 'Petrov' on input[name='last_name']
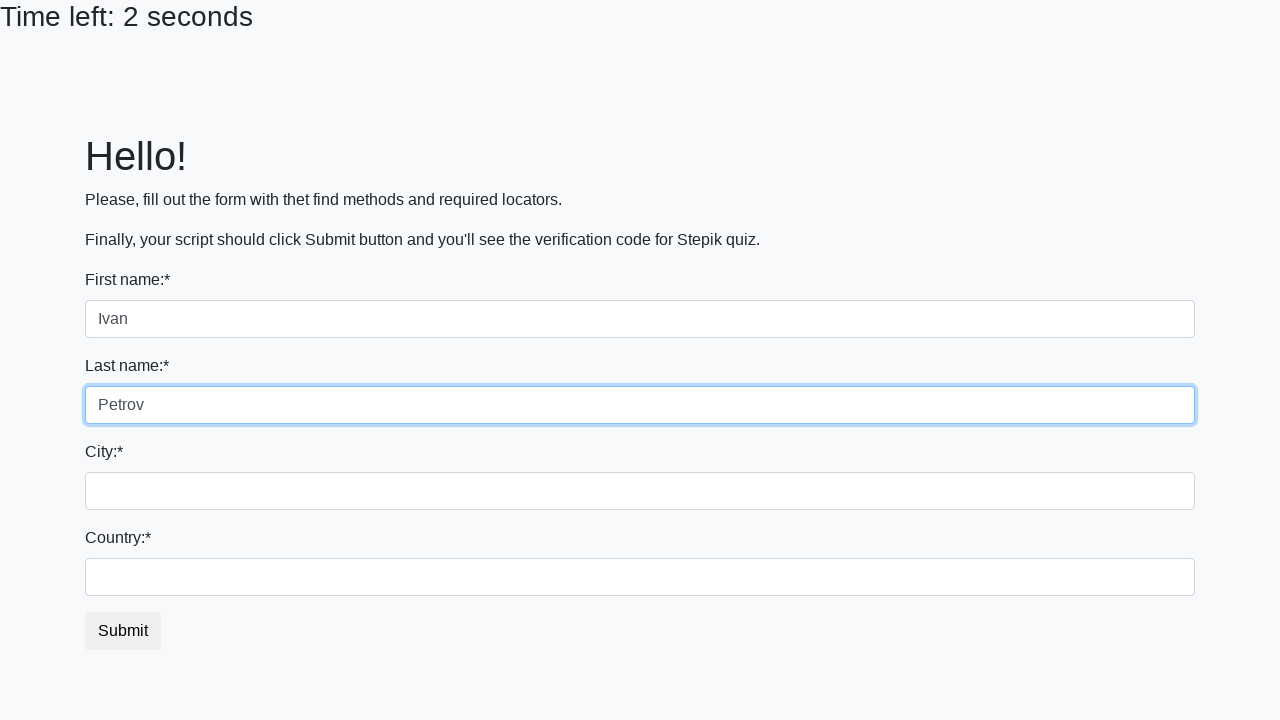

Filled city field with 'Smolensk' on .form-control.city
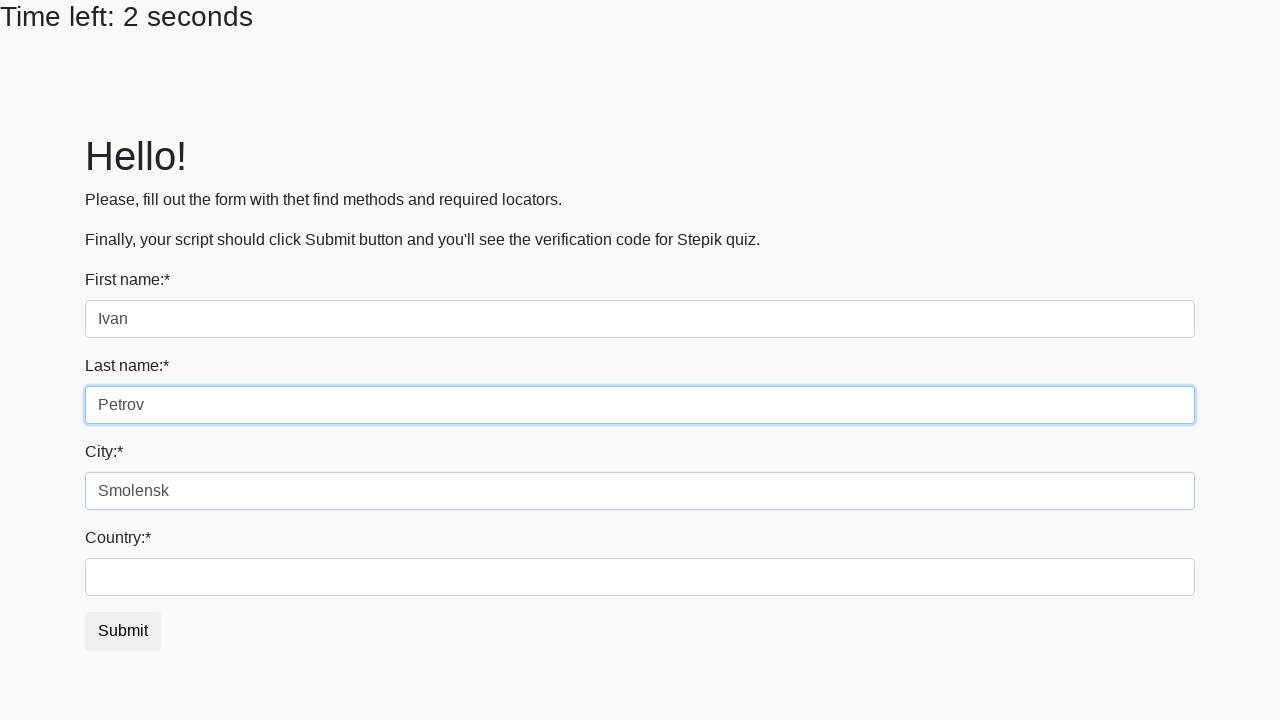

Filled country field with 'Russia' on #country
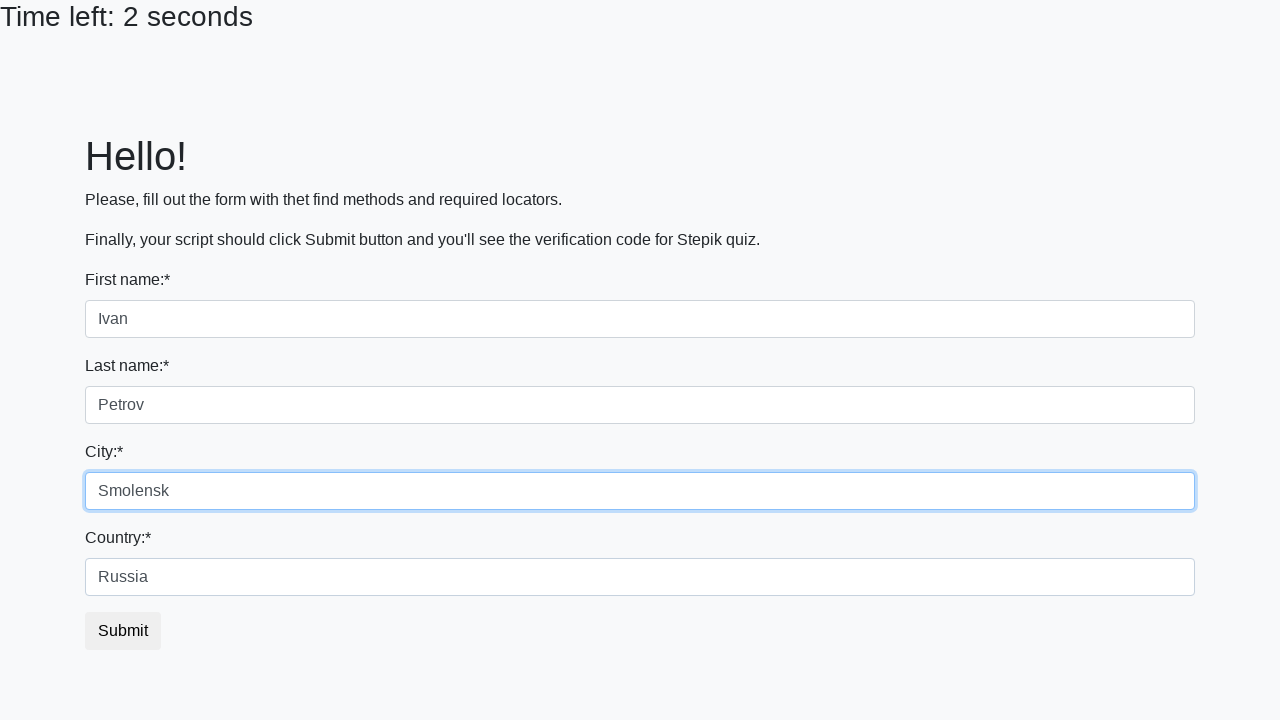

Clicked submit button to submit the form at (123, 631) on button.btn
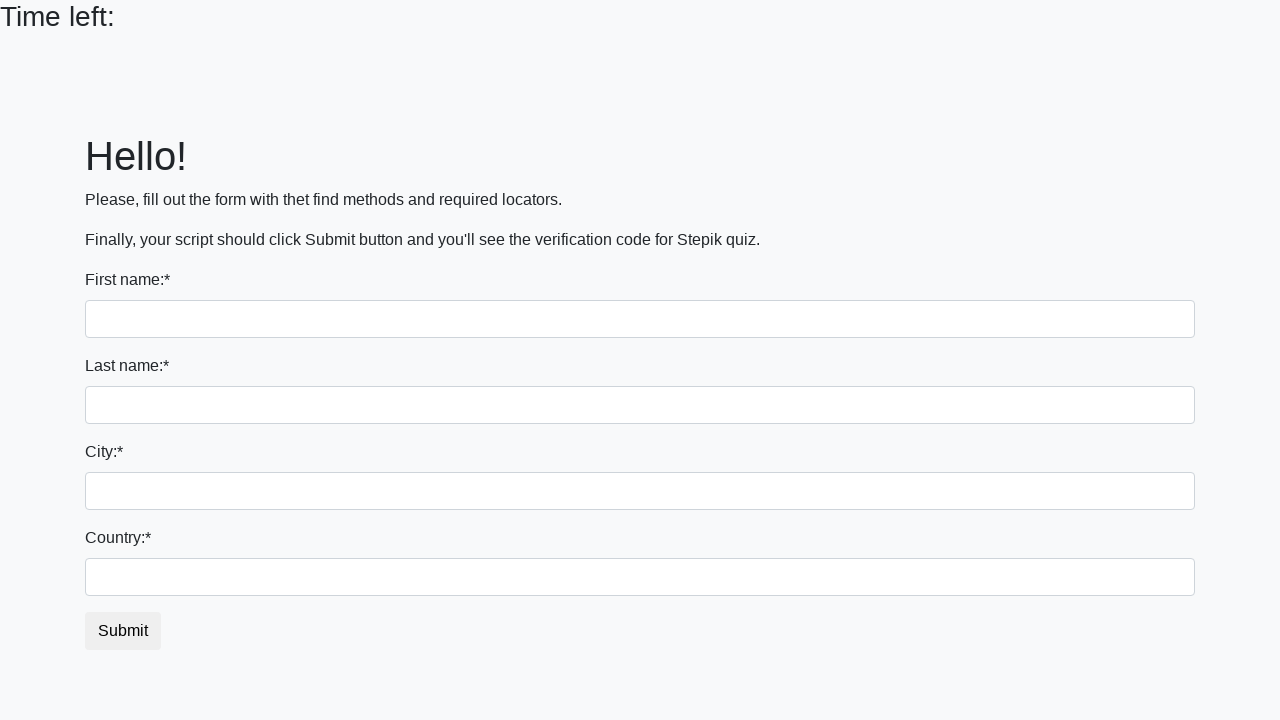

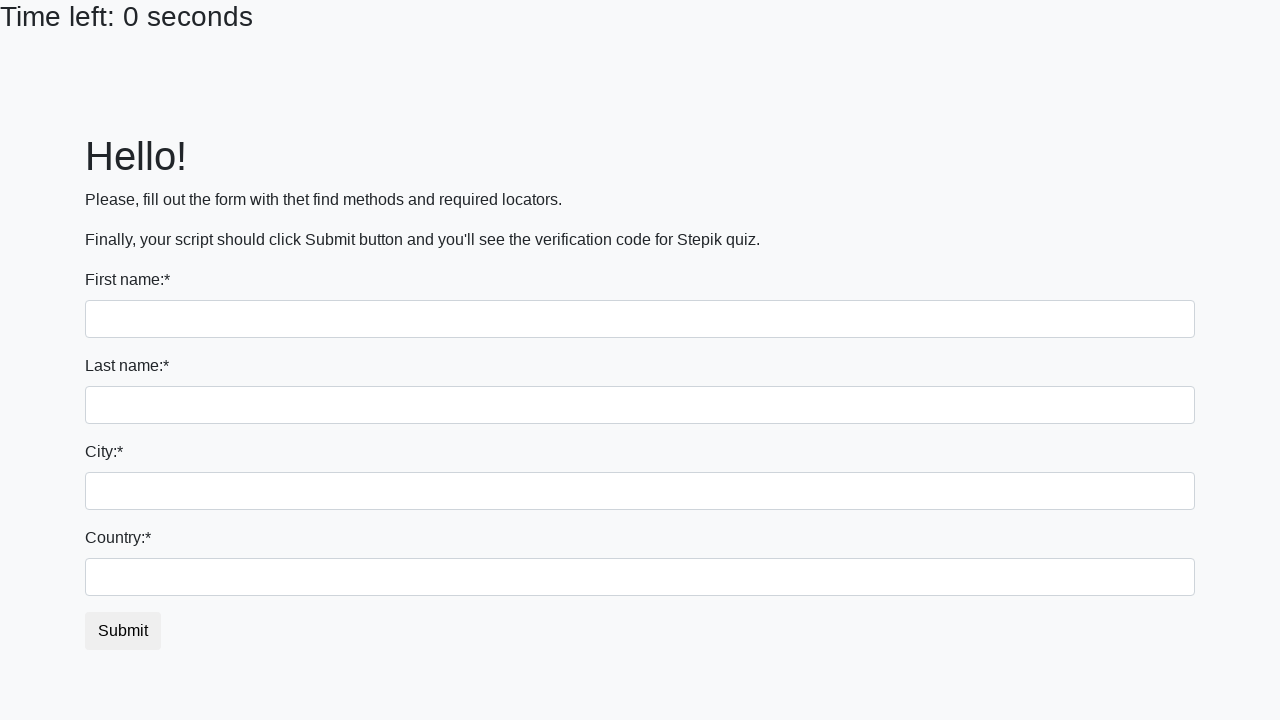